Navigates to the Olive Garden restaurant homepage and verifies it loads successfully

Starting URL: https://www.olivegarden.com/home

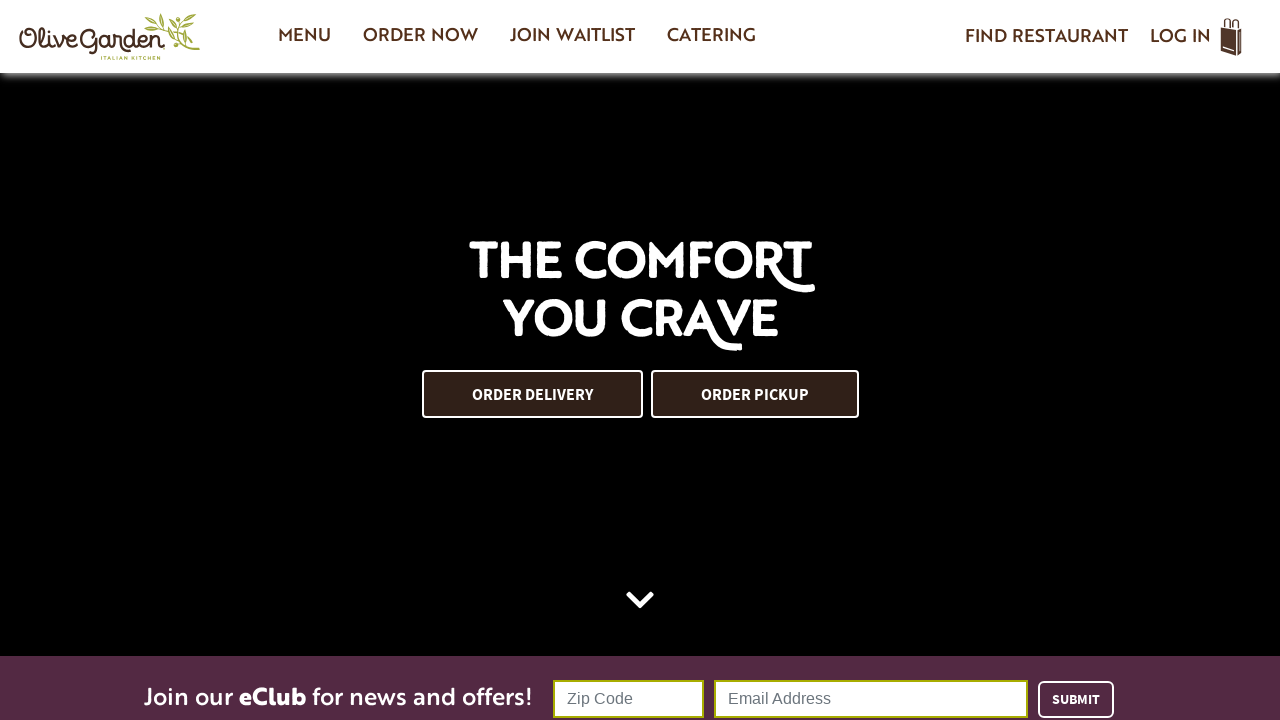

Navigated to Olive Garden homepage
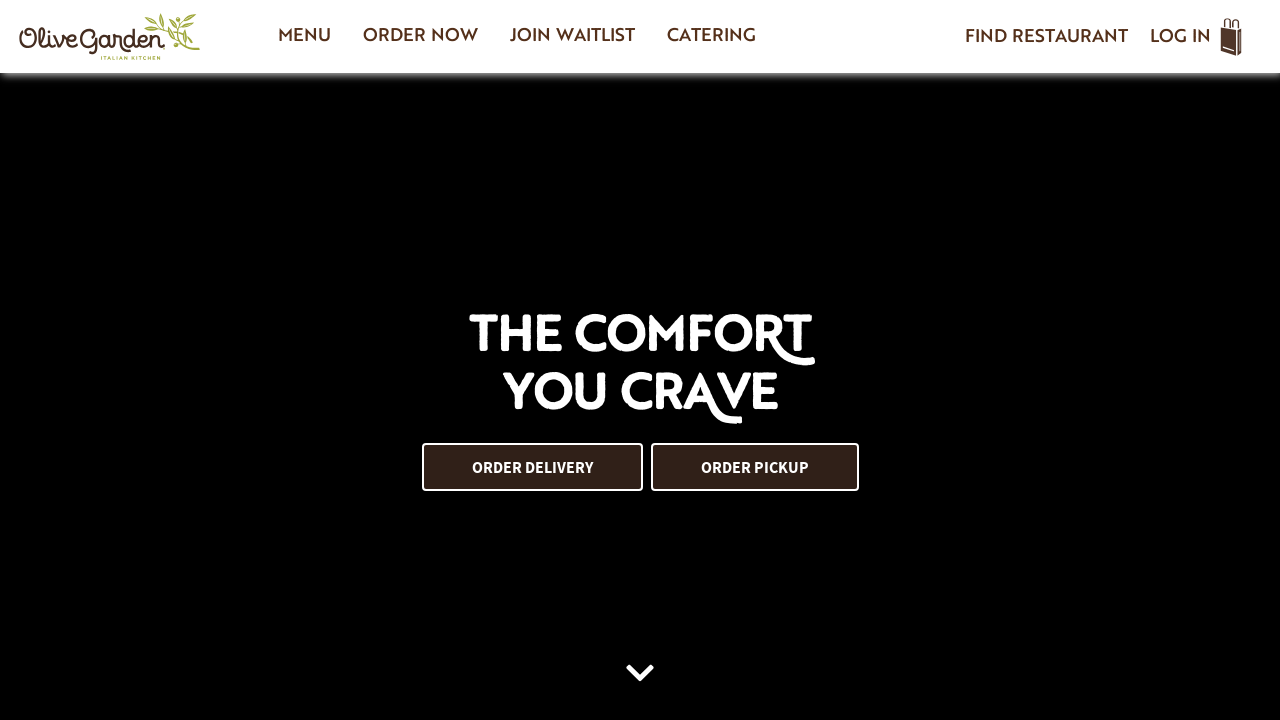

Page DOM content loaded successfully
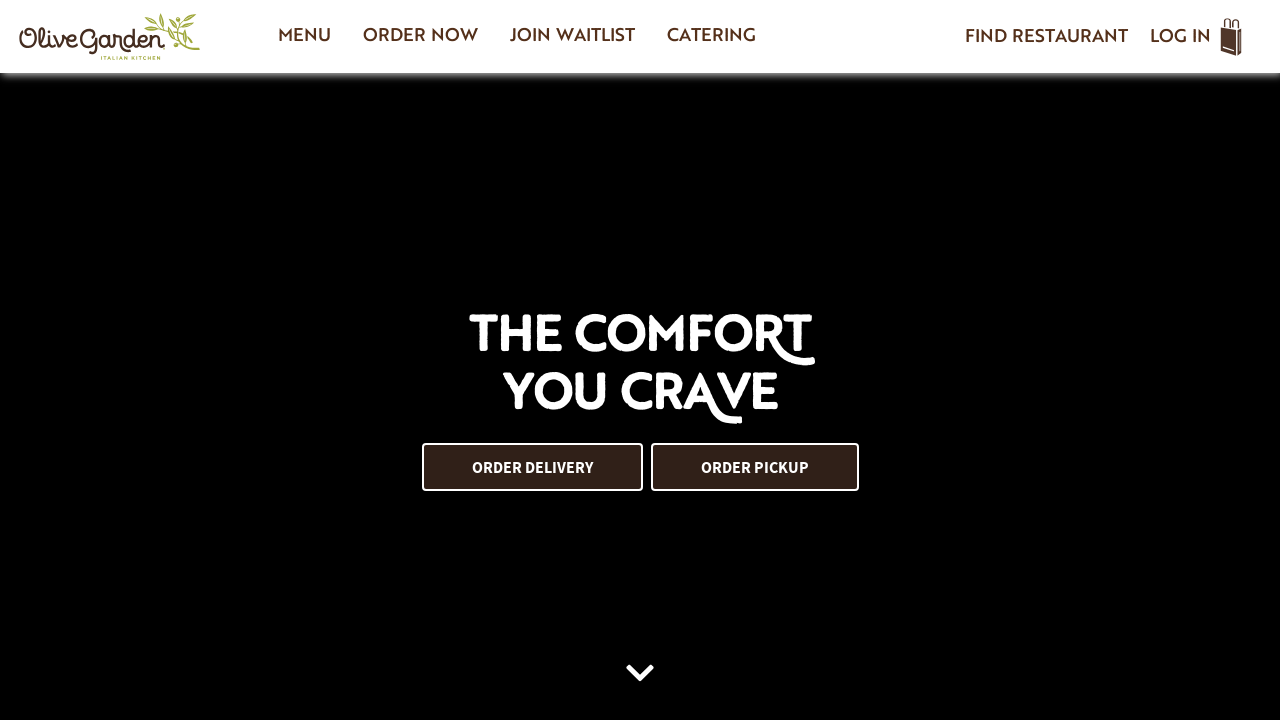

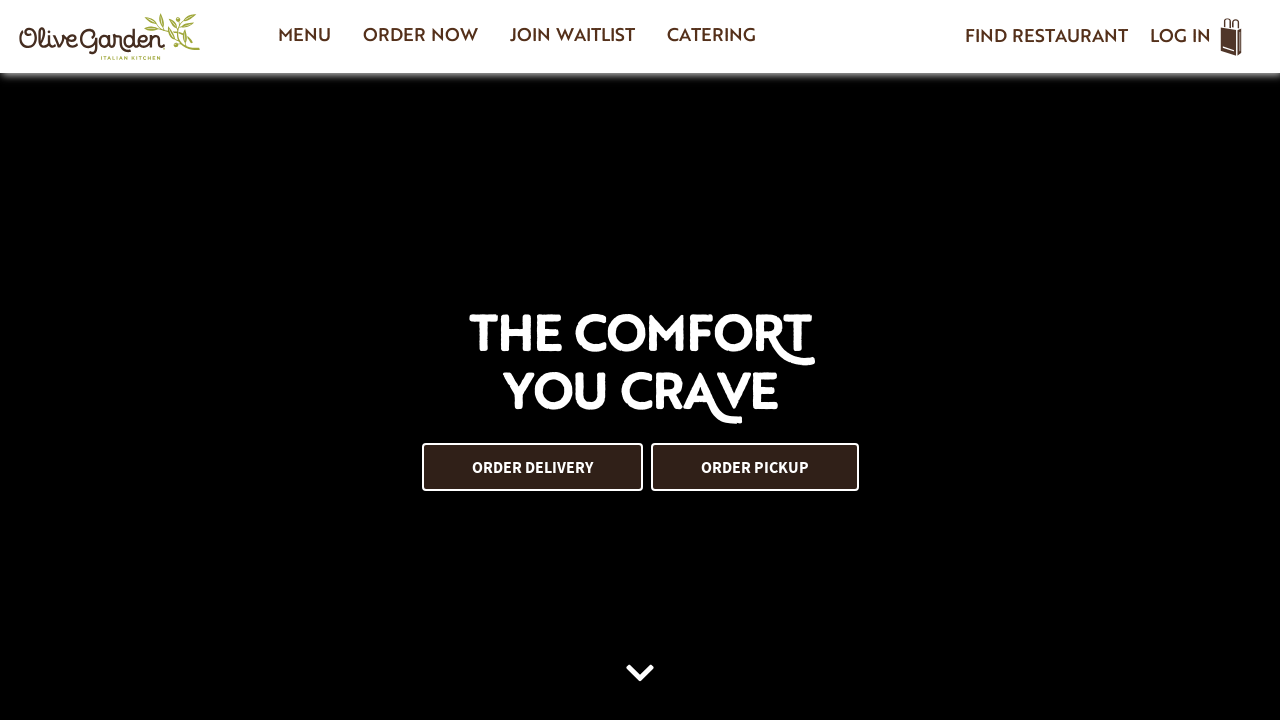